Tests editing a todo item by double-clicking, modifying the text, and pressing Enter to save.

Starting URL: https://demo.playwright.dev/todomvc

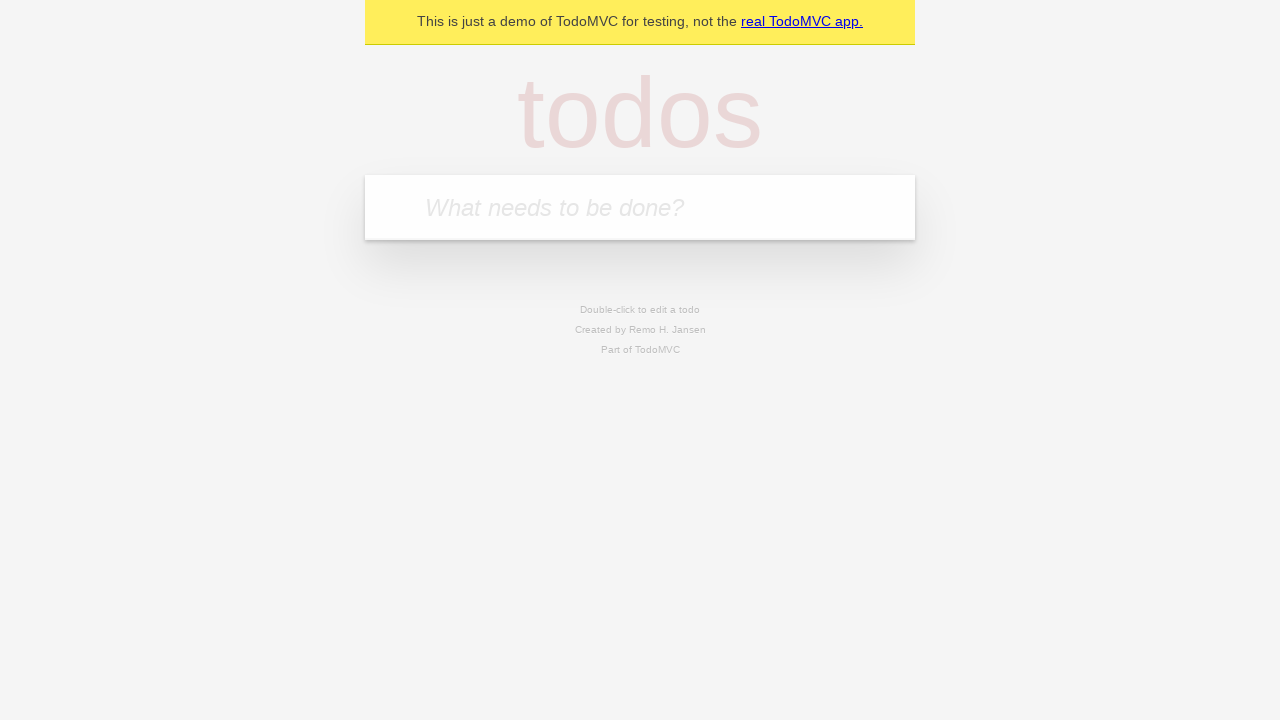

Filled todo input with 'buy some cheese' on internal:attr=[placeholder="What needs to be done?"i]
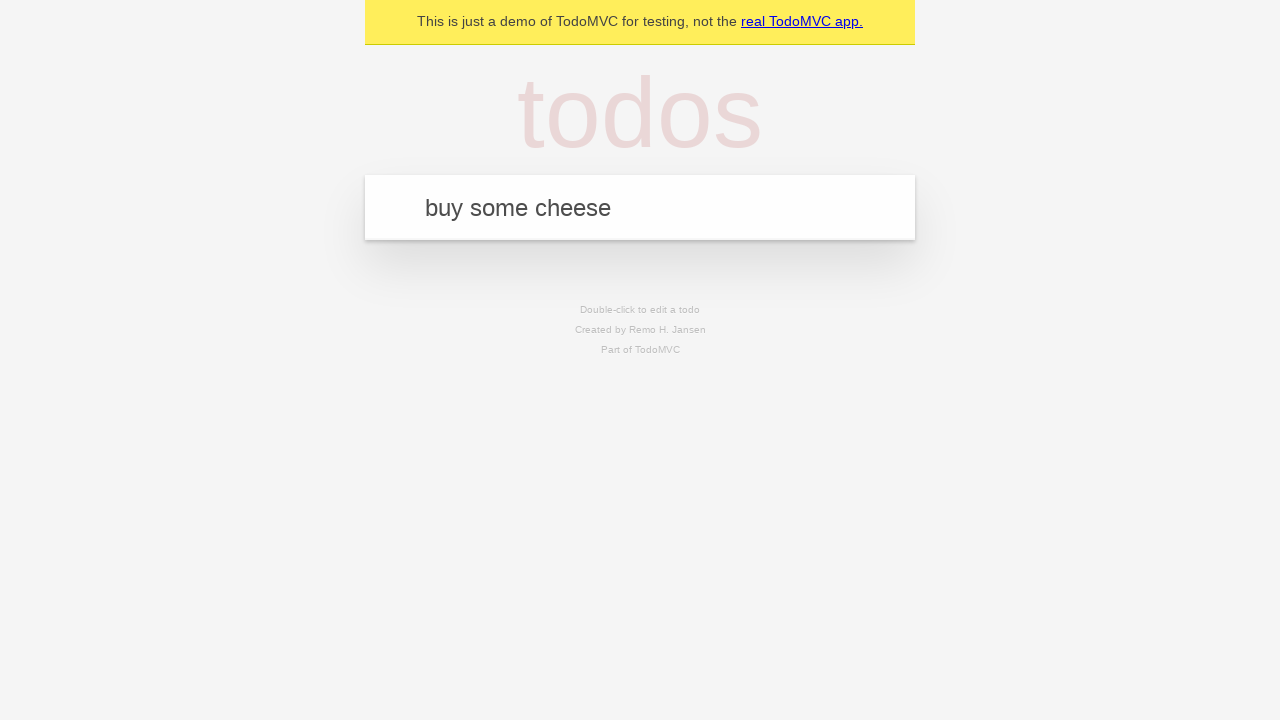

Pressed Enter to create first todo on internal:attr=[placeholder="What needs to be done?"i]
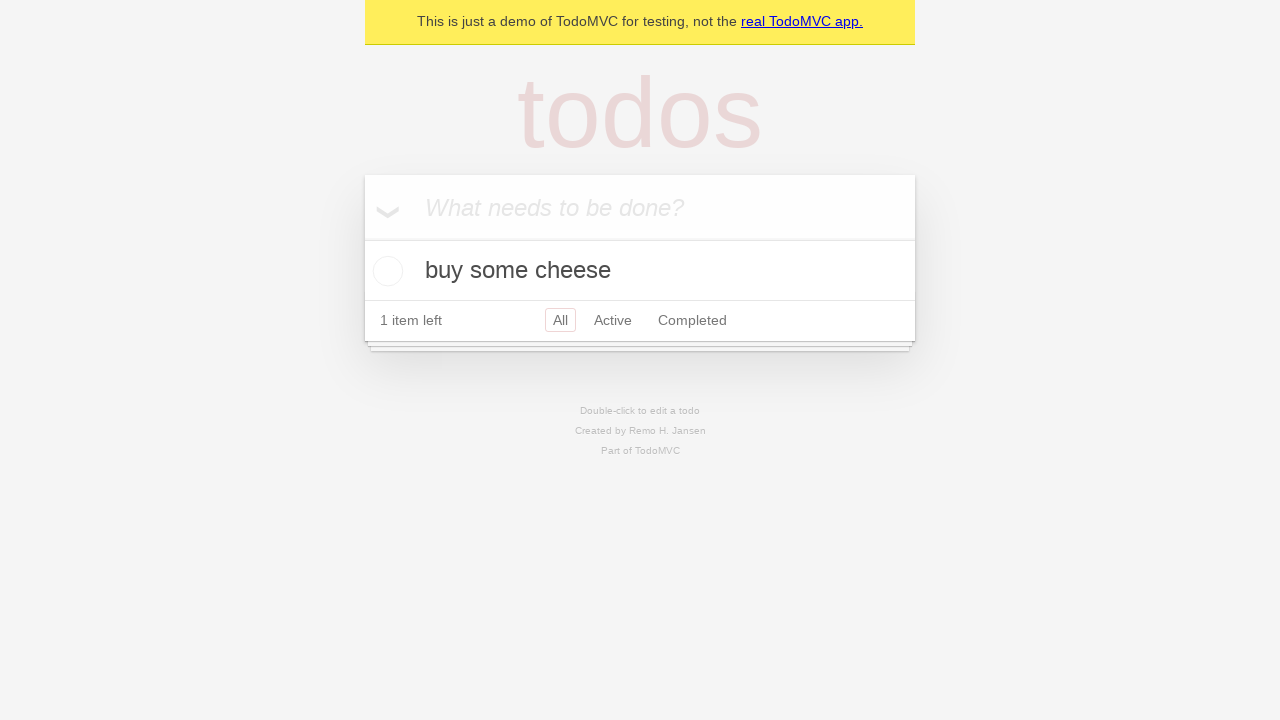

Filled todo input with 'feed the cat' on internal:attr=[placeholder="What needs to be done?"i]
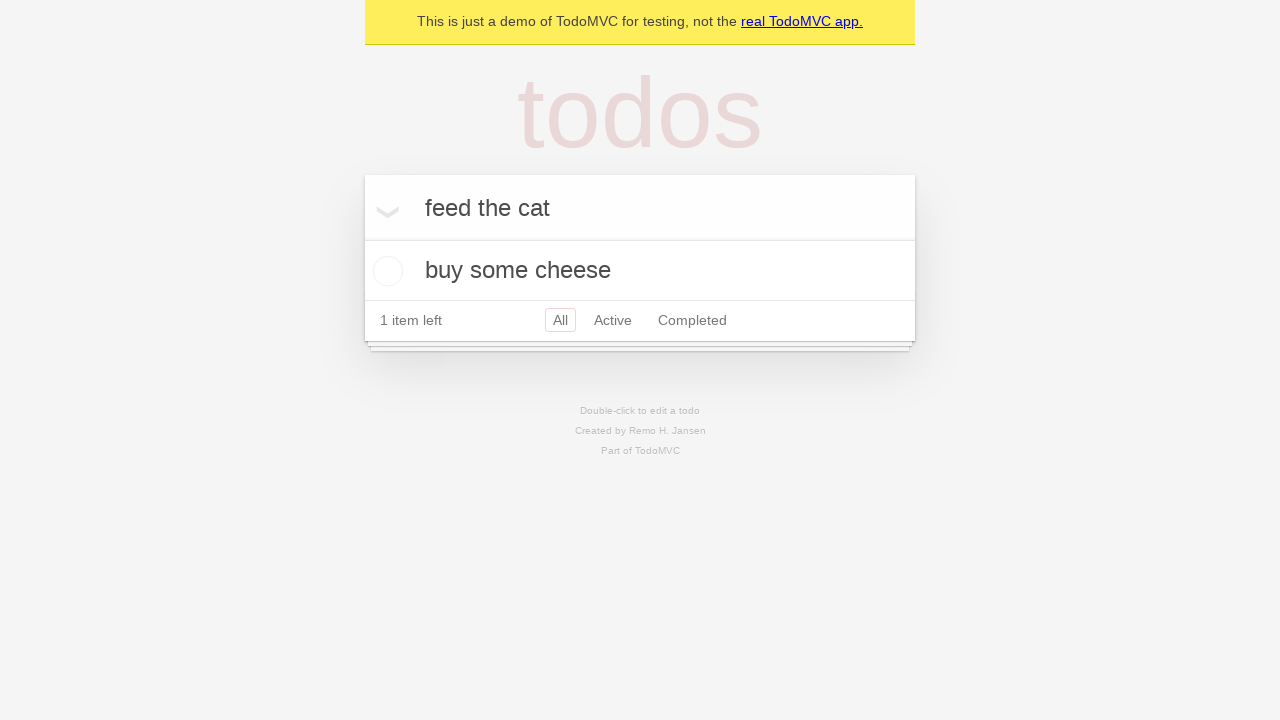

Pressed Enter to create second todo on internal:attr=[placeholder="What needs to be done?"i]
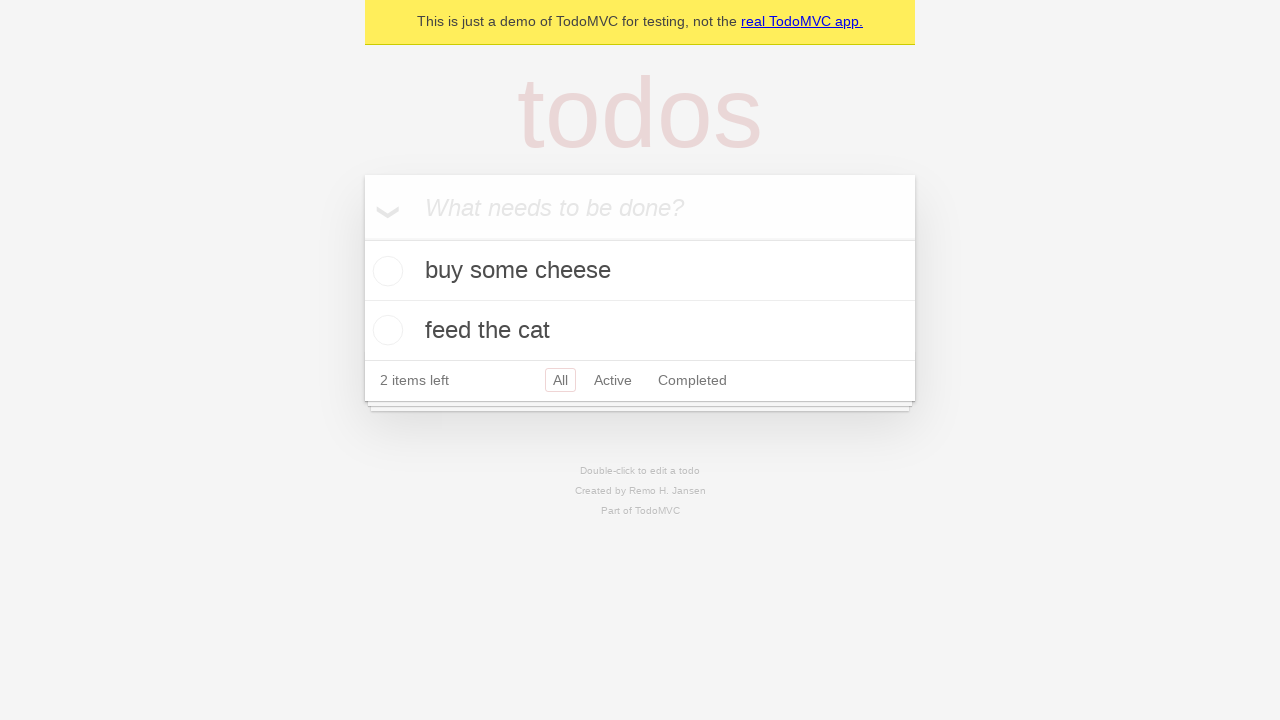

Filled todo input with 'book a doctors appointment' on internal:attr=[placeholder="What needs to be done?"i]
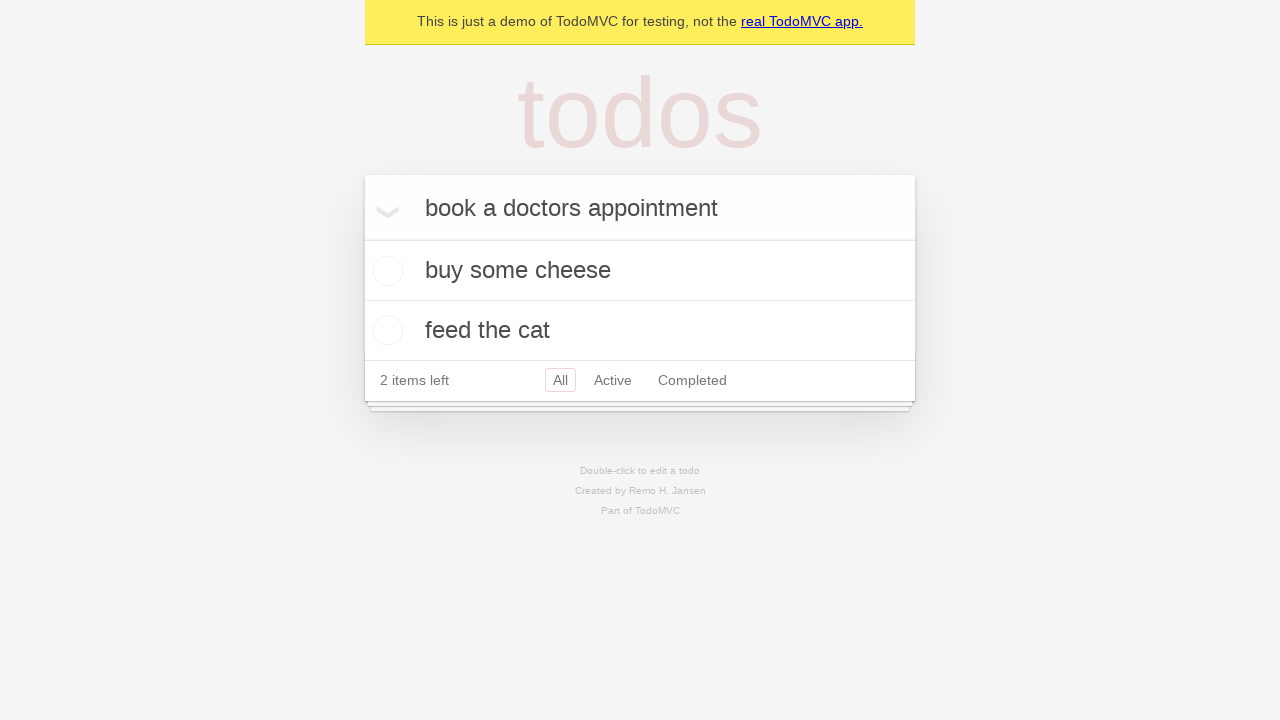

Pressed Enter to create third todo on internal:attr=[placeholder="What needs to be done?"i]
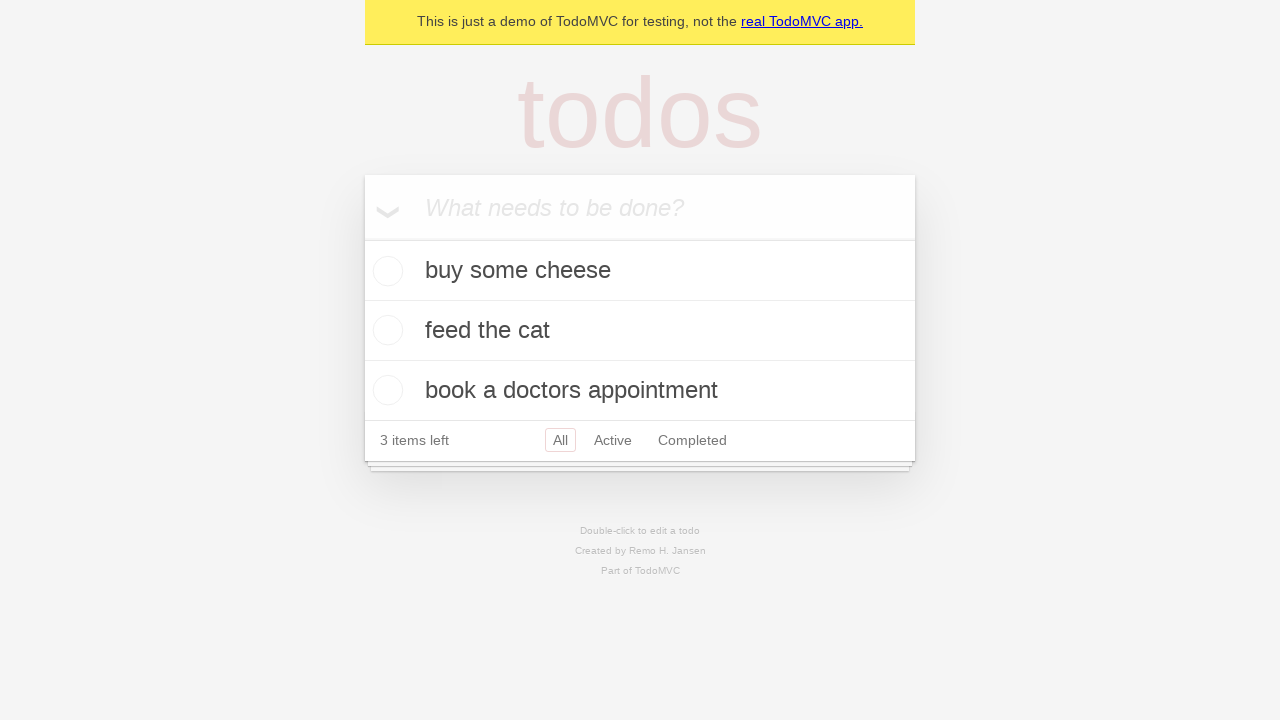

Double-clicked second todo item to enter edit mode at (640, 331) on internal:testid=[data-testid="todo-item"s] >> nth=1
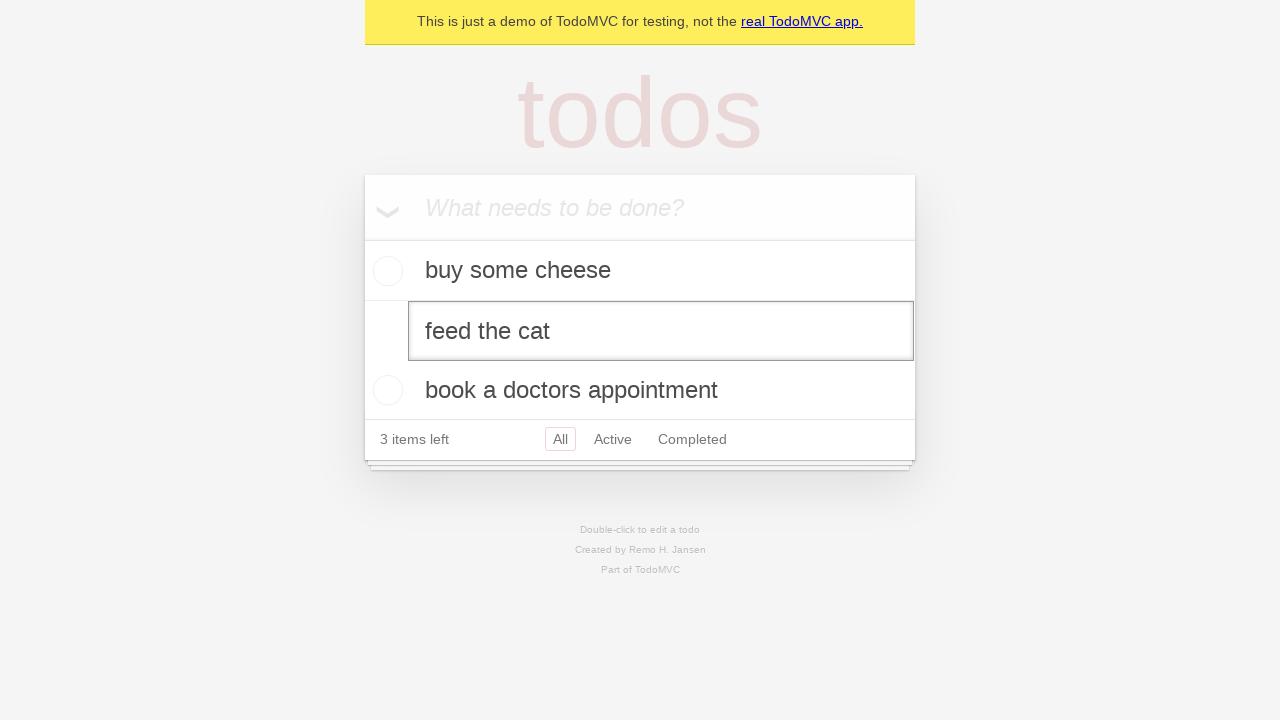

Filled edit textbox with 'buy some sausages' on internal:testid=[data-testid="todo-item"s] >> nth=1 >> internal:role=textbox[nam
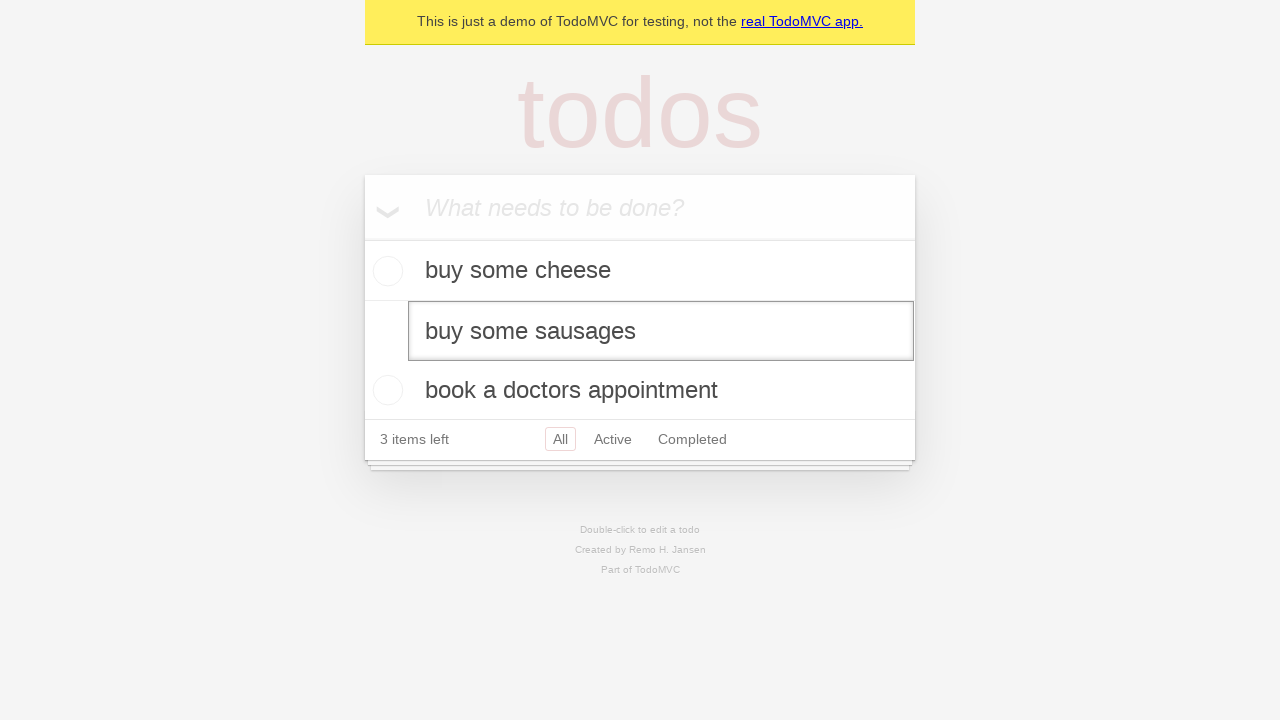

Pressed Enter to save edited todo on internal:testid=[data-testid="todo-item"s] >> nth=1 >> internal:role=textbox[nam
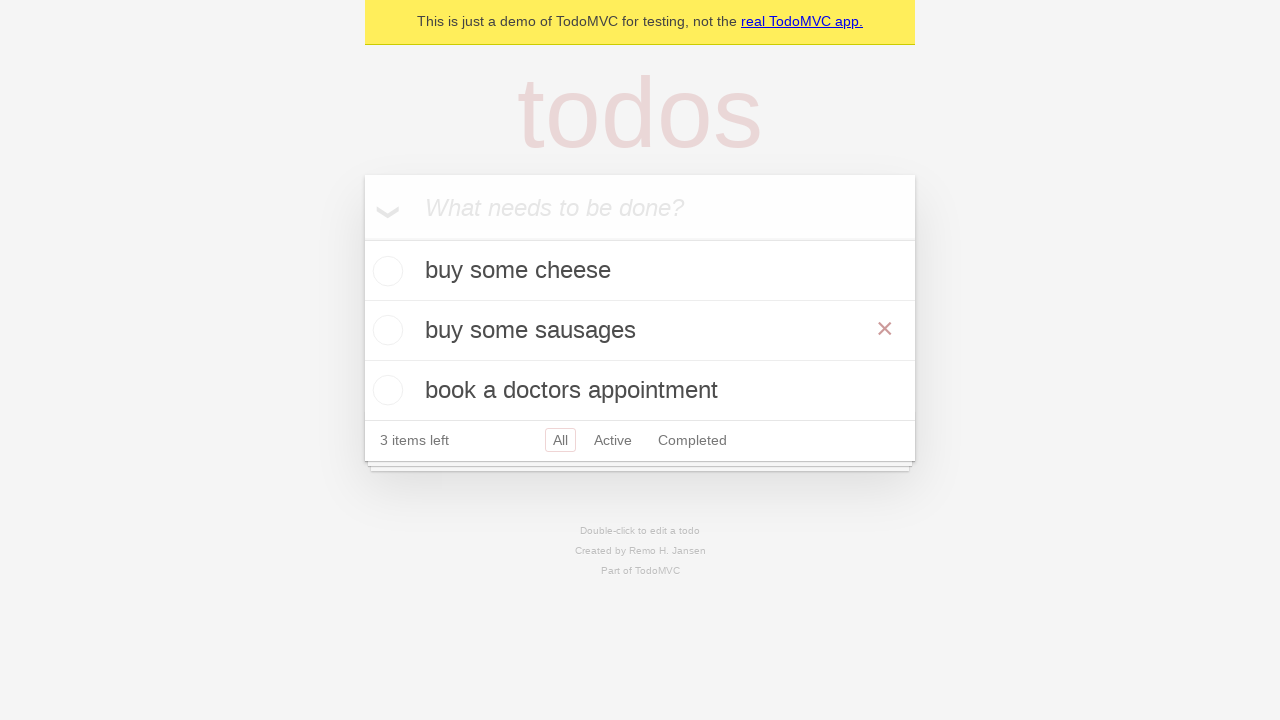

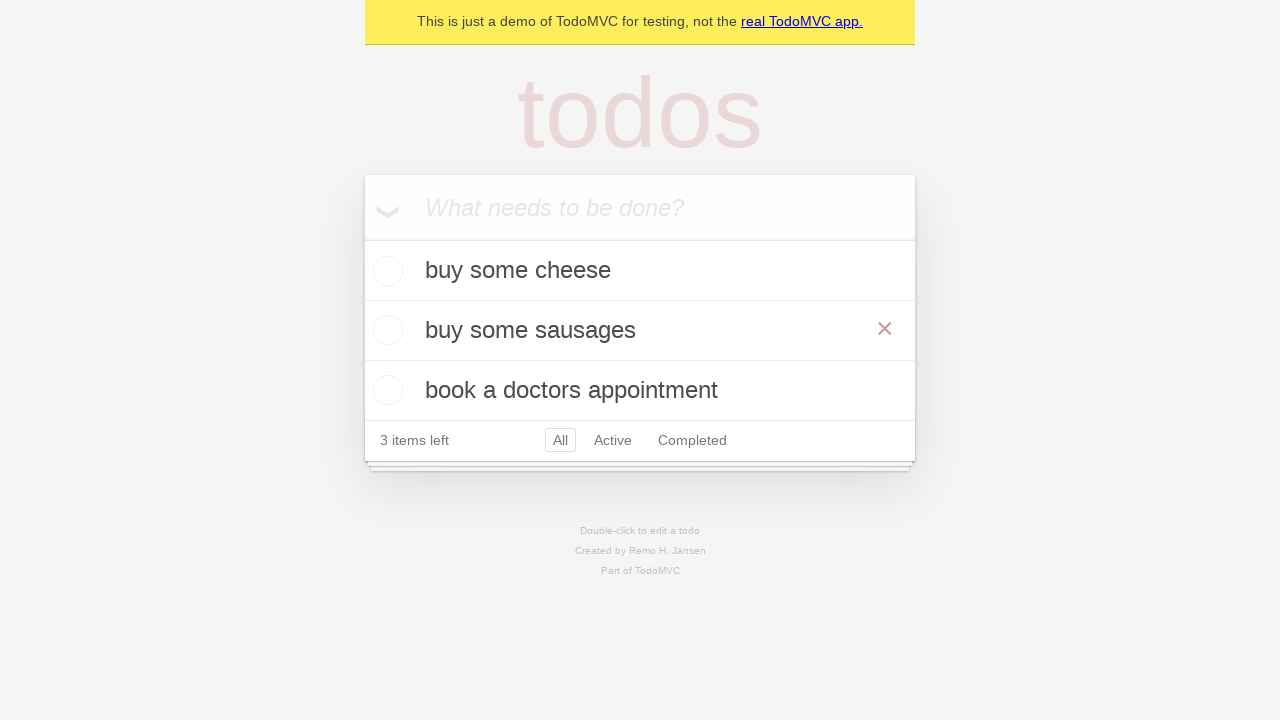